Tests handling a JavaScript alert popup by clicking a button to trigger the alert and accepting it

Starting URL: https://dgotlieb.github.io/Selenium-Extra/js-popups.html

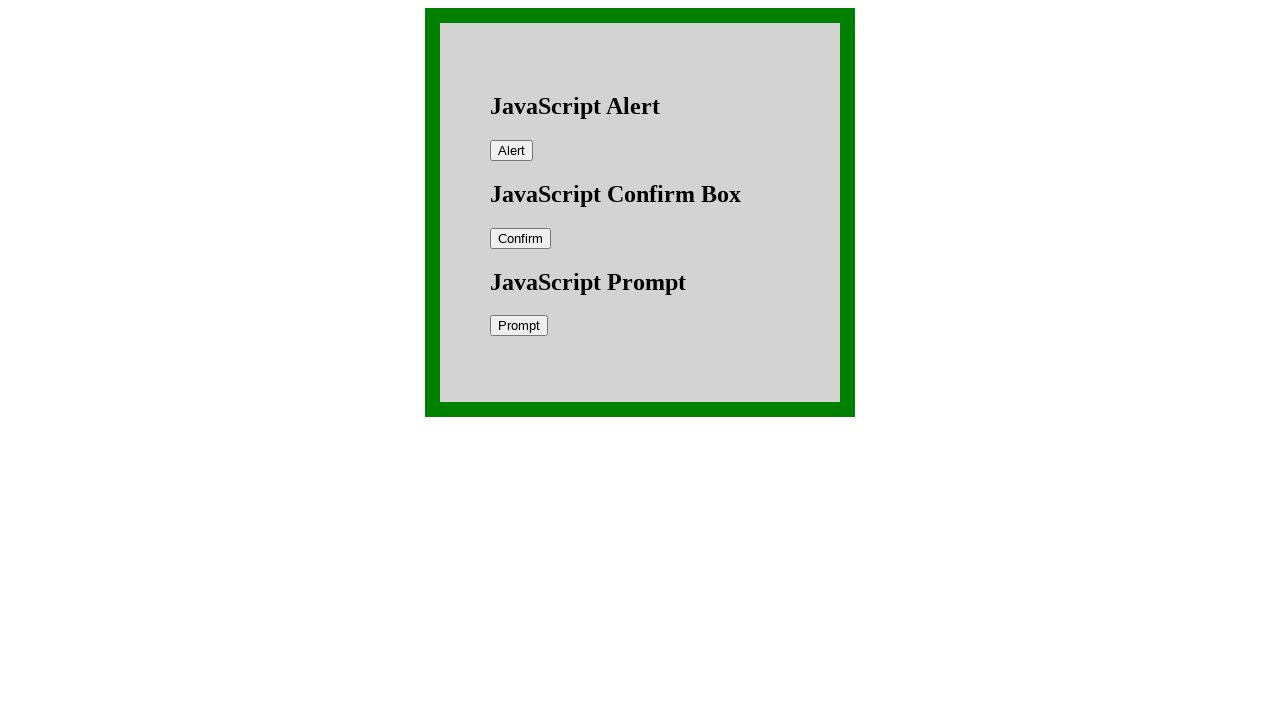

Clicked alert button to trigger JavaScript alert at (512, 150) on #alert
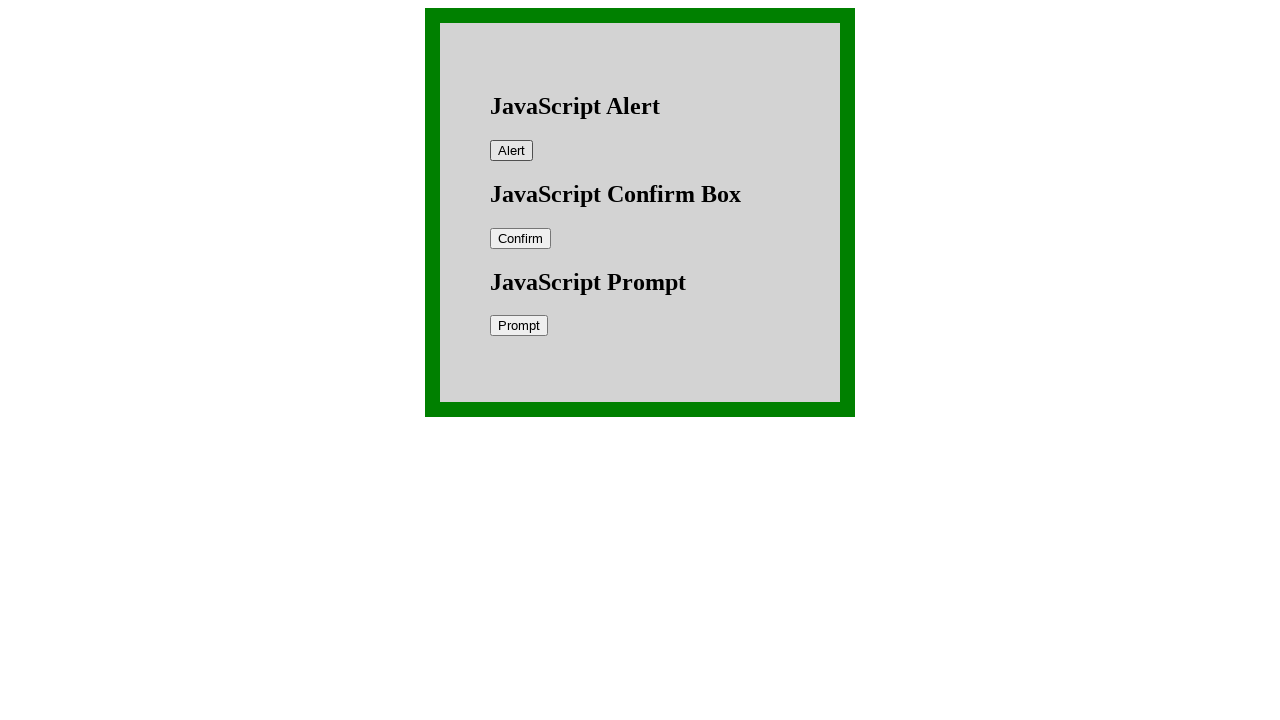

Registered dialog handler to accept alerts
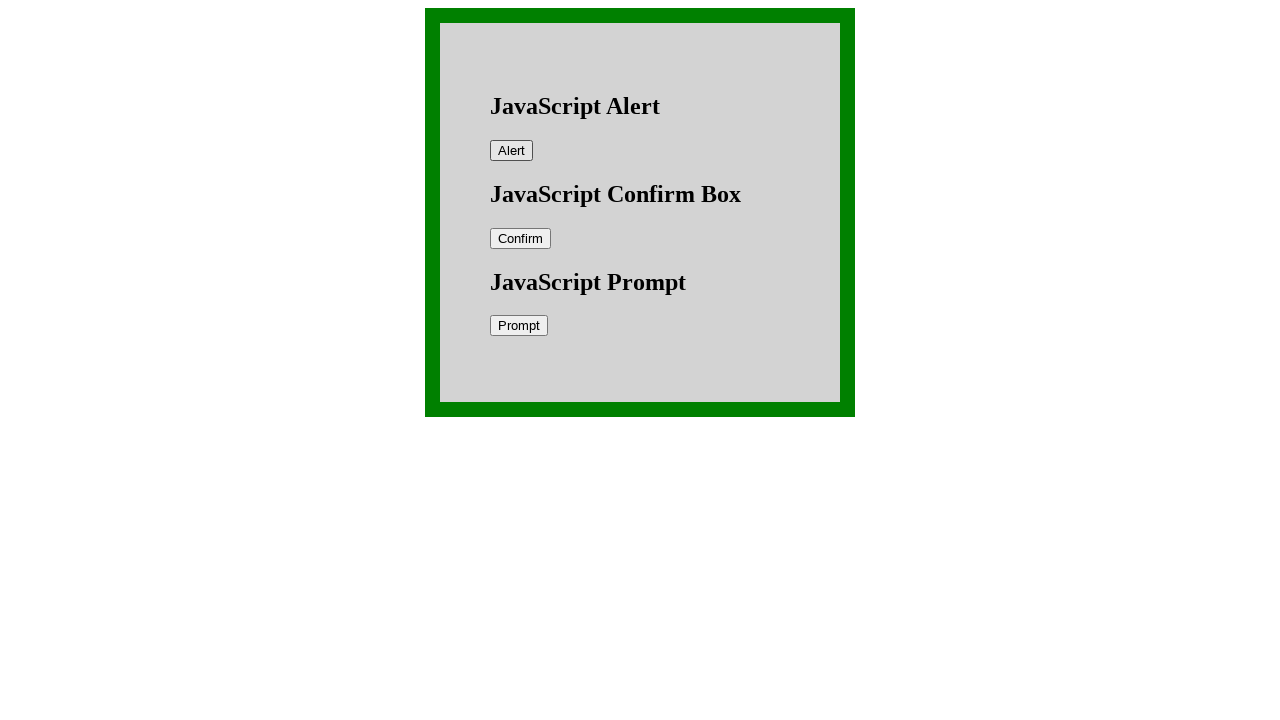

Re-clicked alert button with handler ready to accept the alert at (512, 150) on #alert
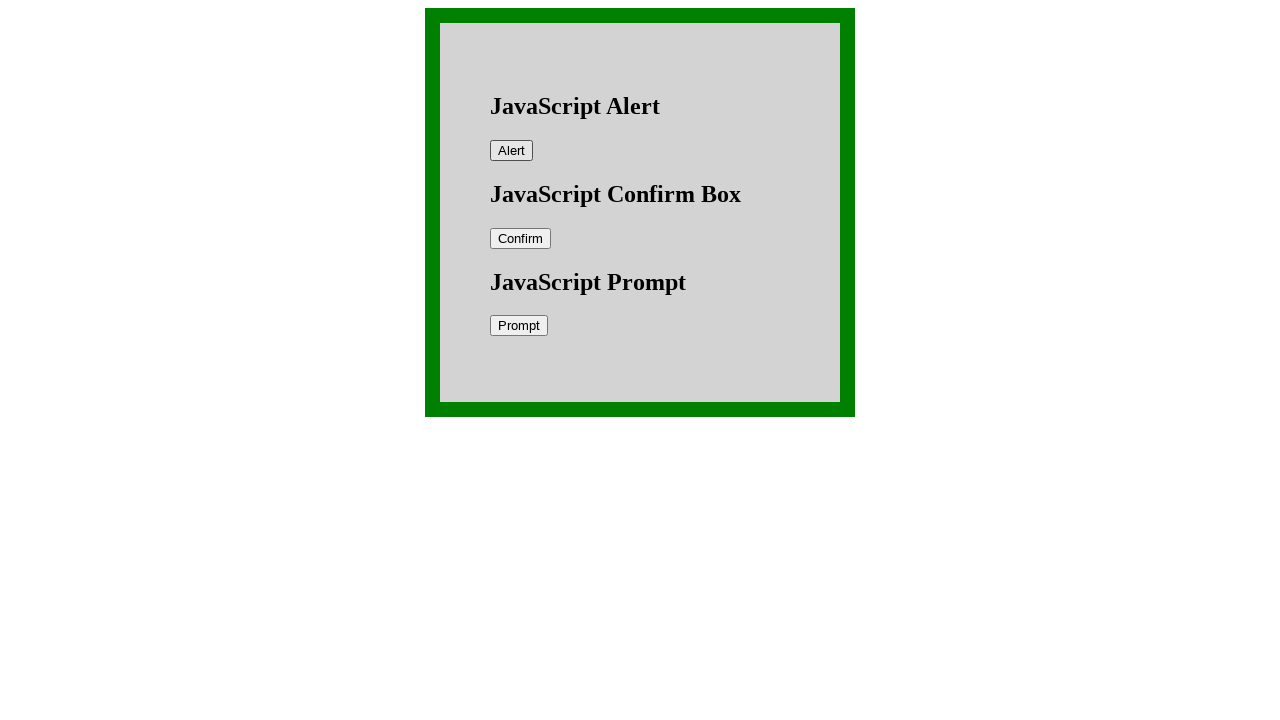

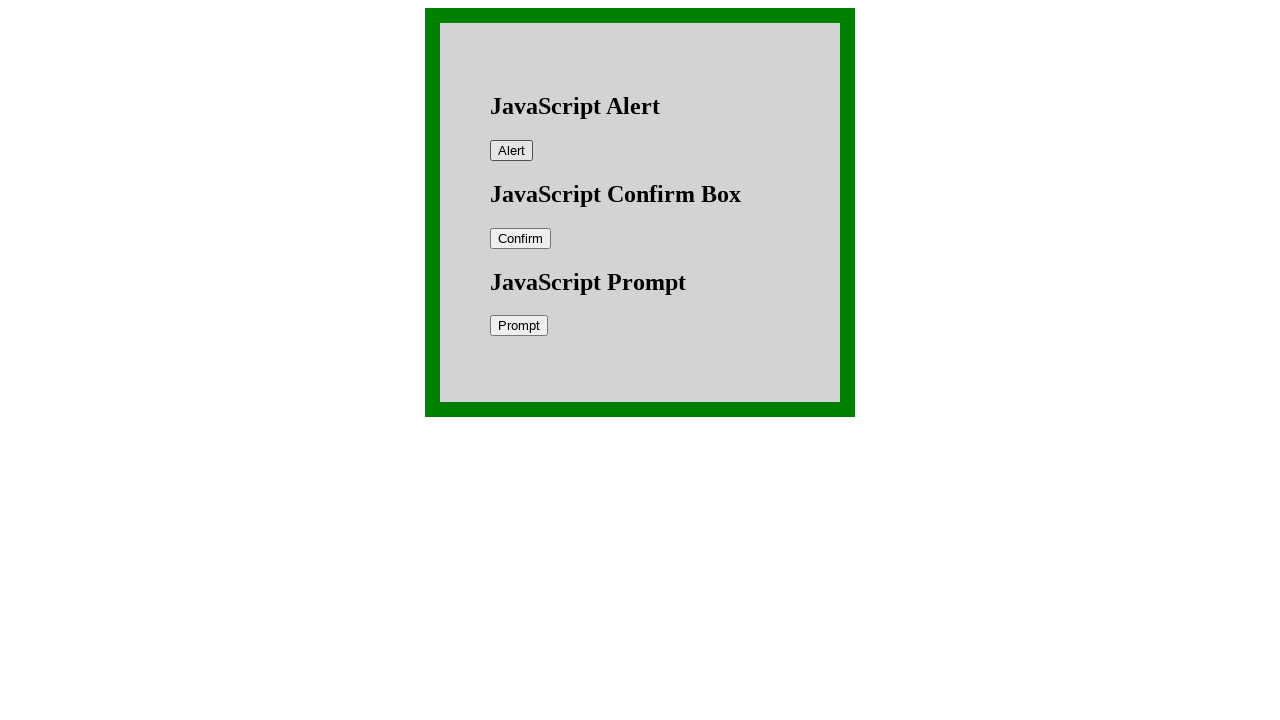